Tests dynamic loading behavior by clicking a start button, verifying a loading indicator appears, waiting for it to disappear, and confirming the final content is displayed.

Starting URL: https://the-internet.herokuapp.com/dynamic_loading/1

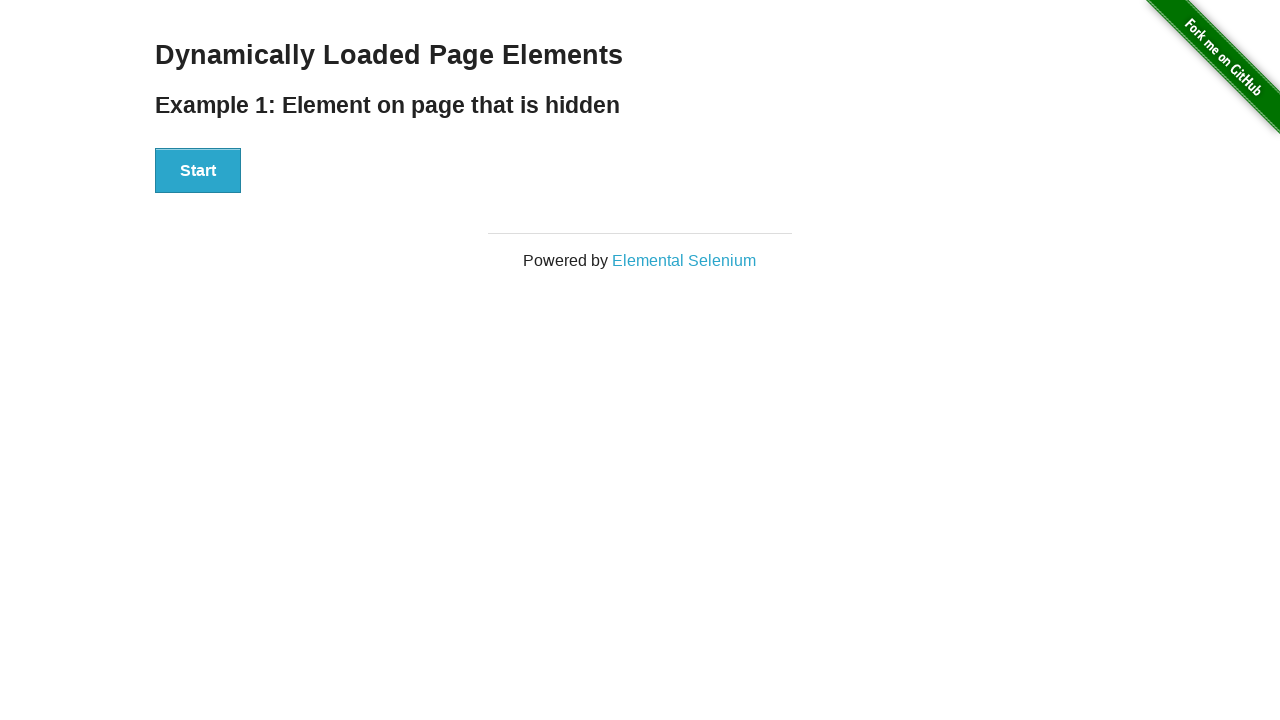

Clicked the start button to initiate dynamic loading at (198, 171) on button
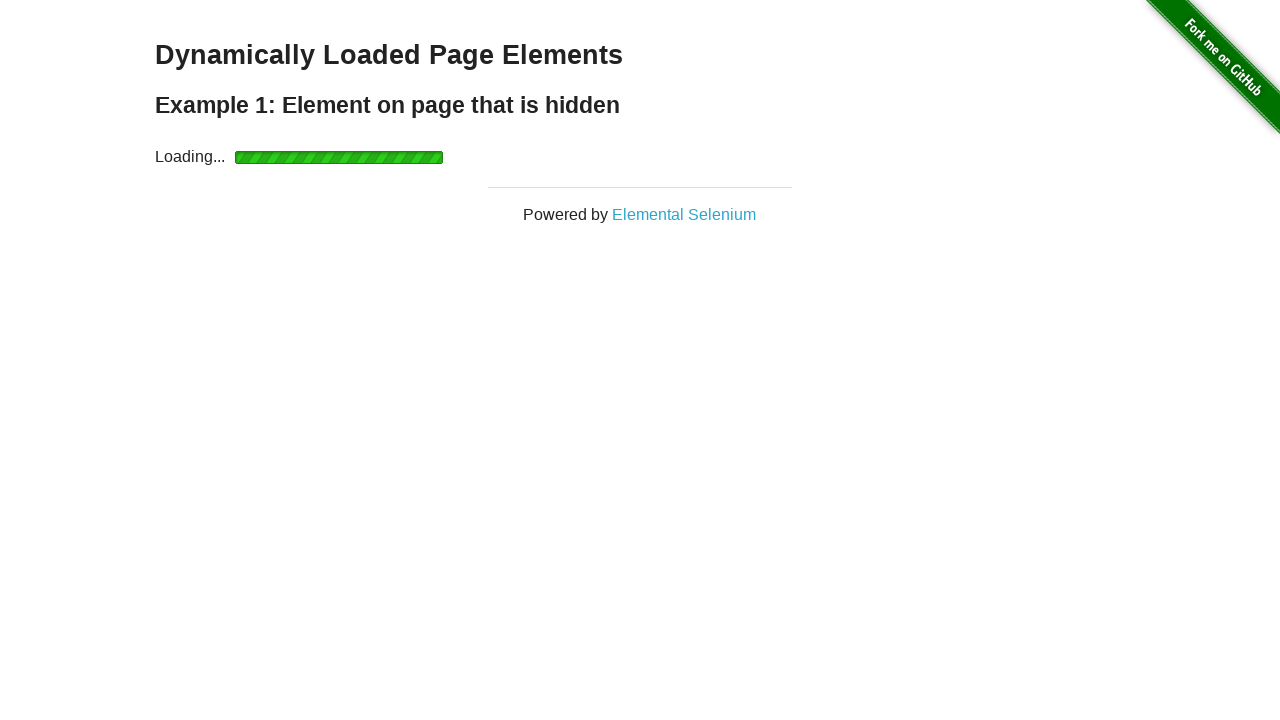

Verified start button is hidden
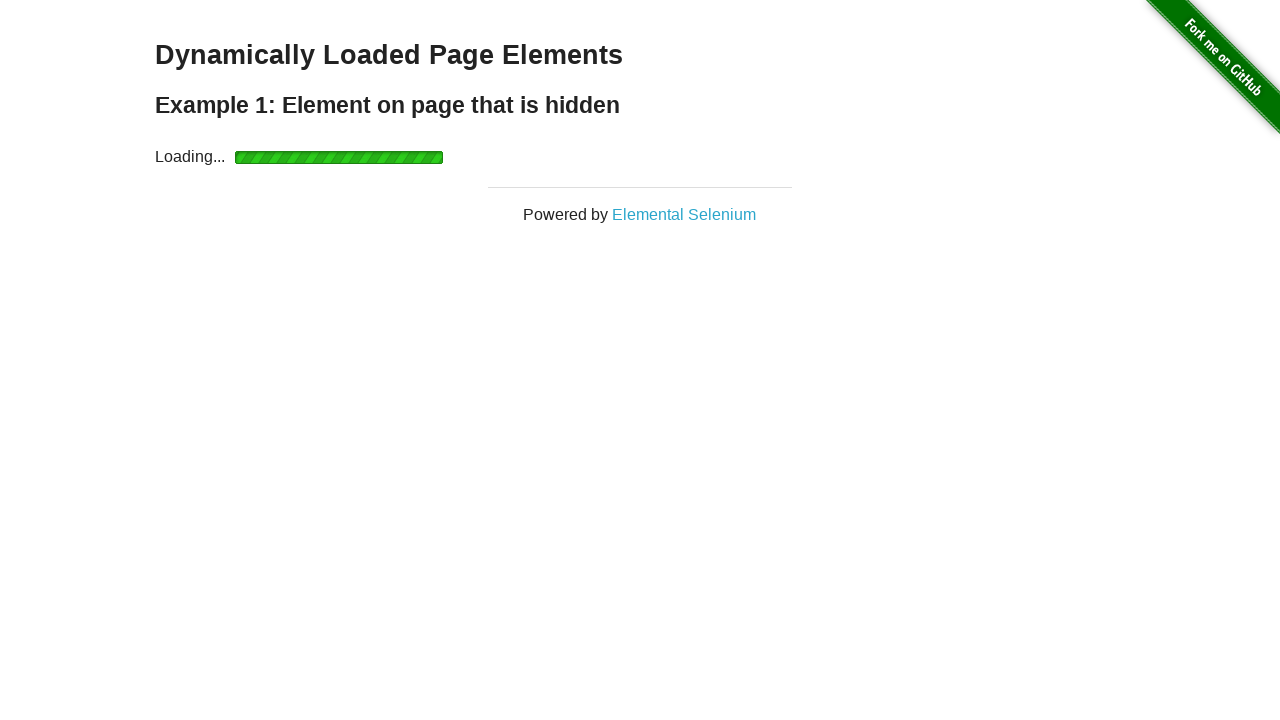

Loading indicator appeared
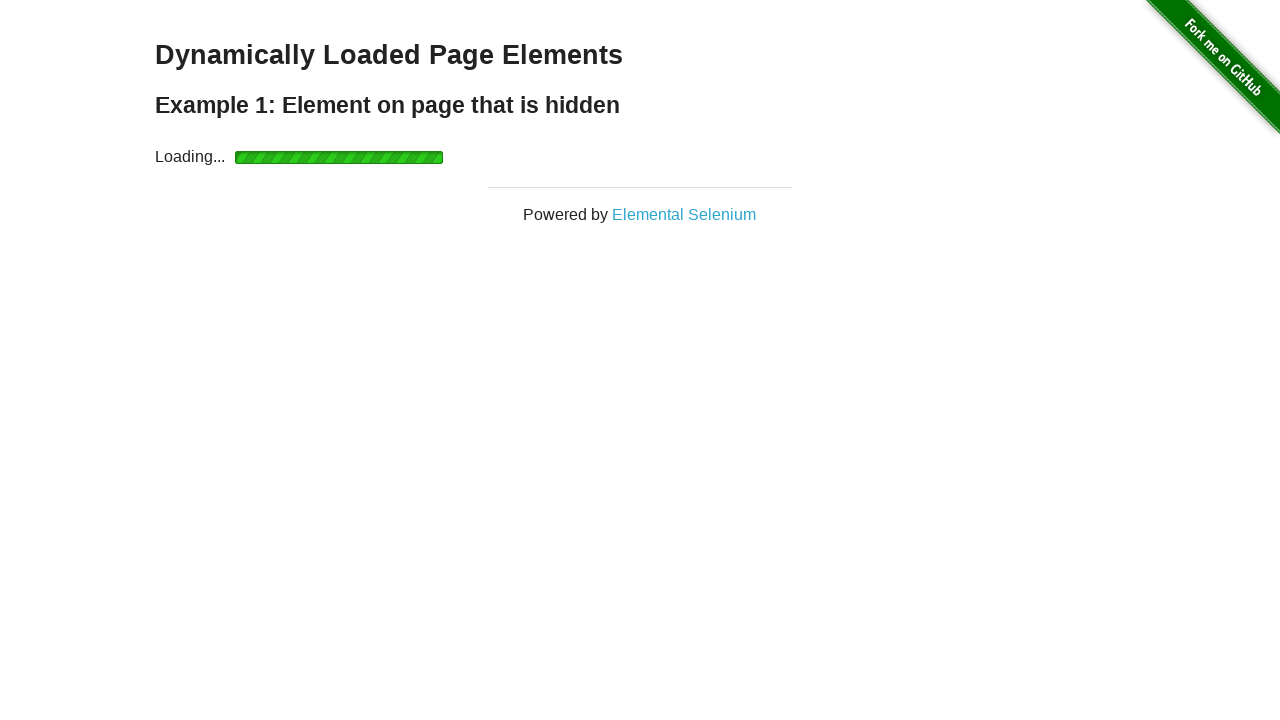

Loading indicator disappeared after content loaded
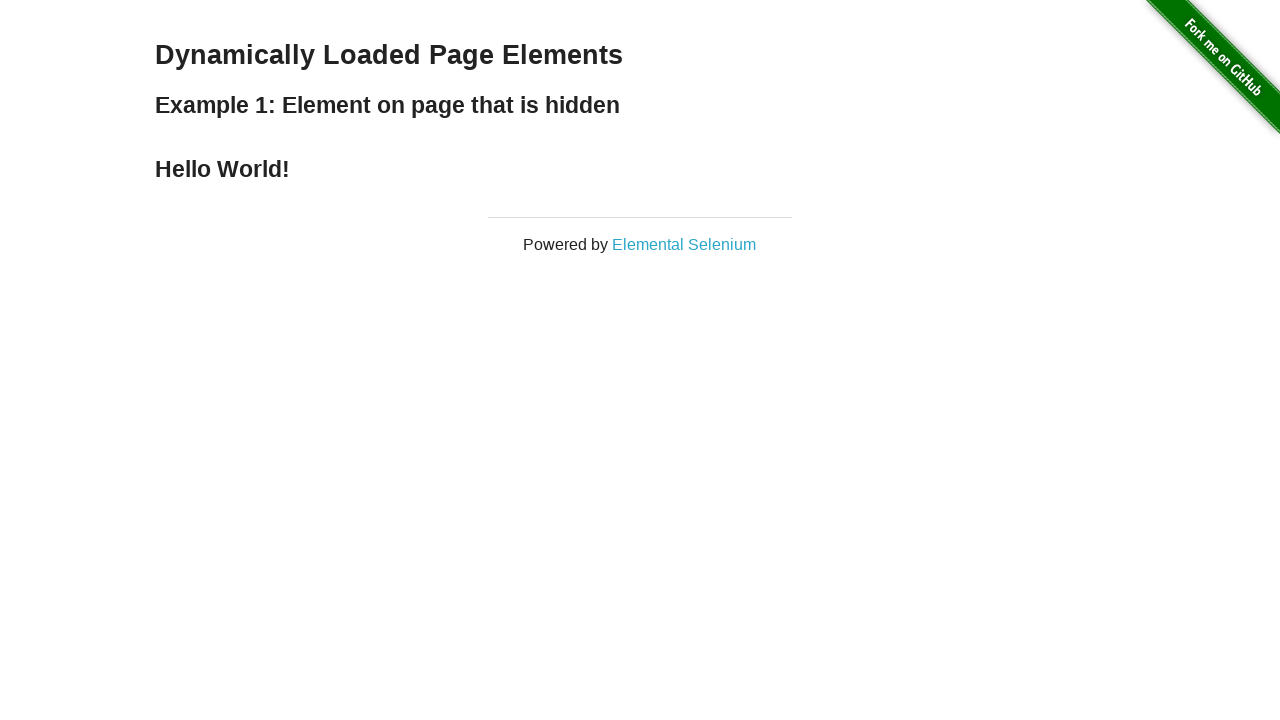

Verified final content is displayed
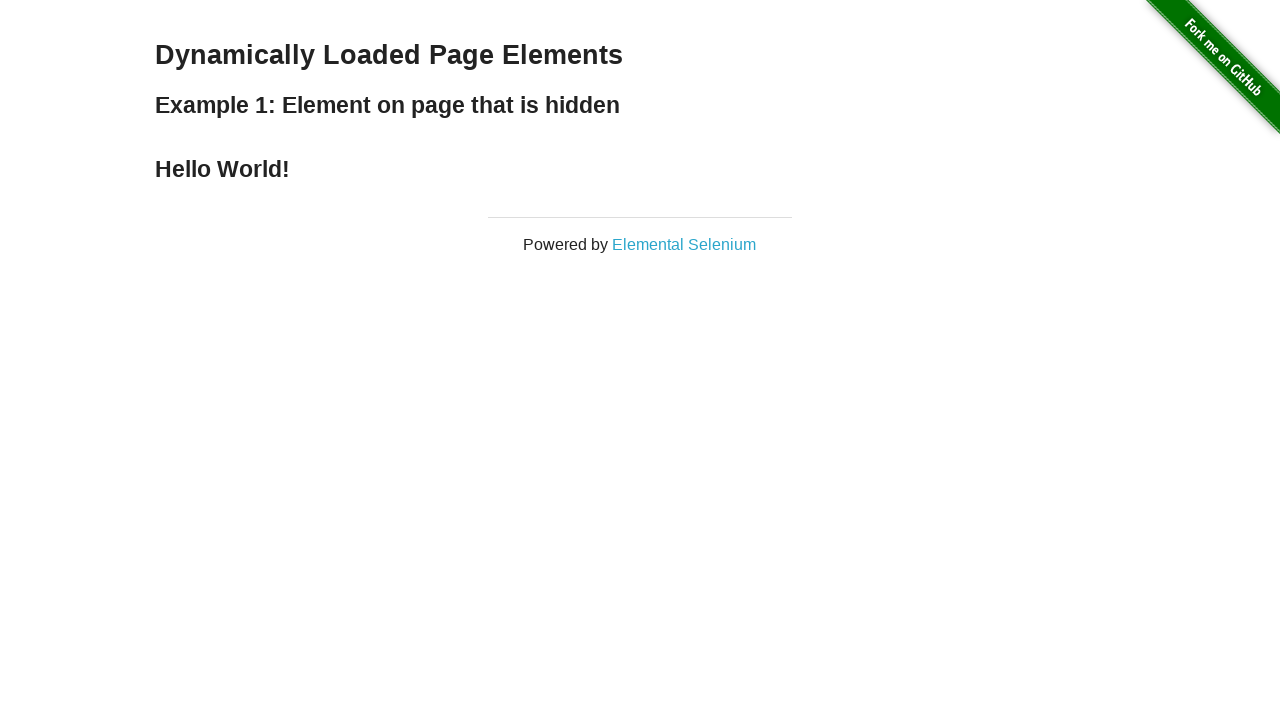

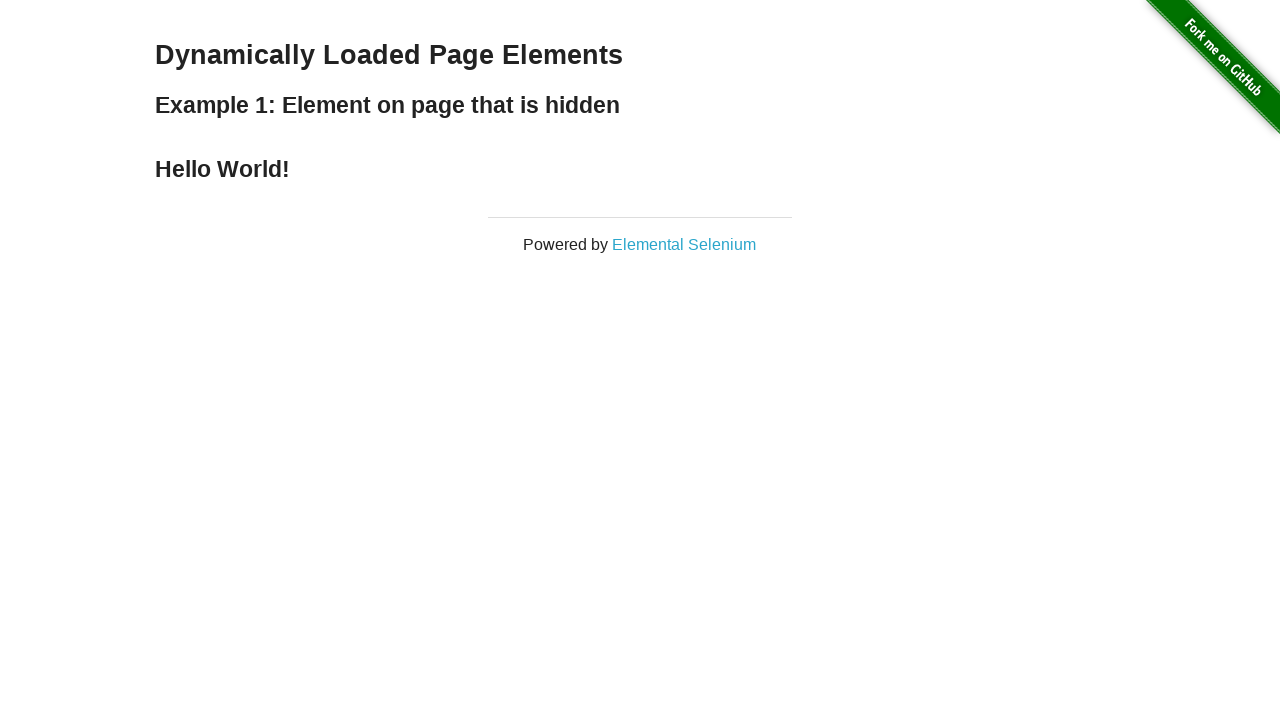